Clicks all buttons from right to left, automatically accepting alert dialogs that appear after each click

Starting URL: https://percebus.github.io/npm-web-sampler/

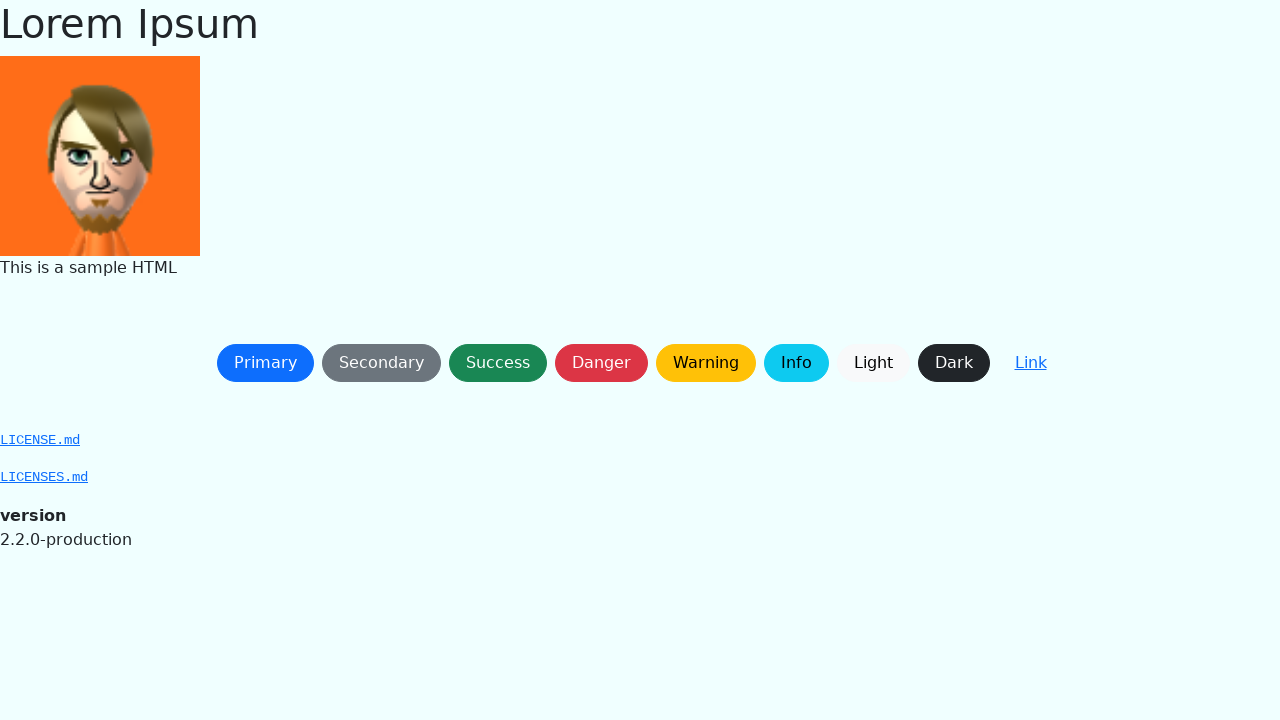

Waited for page to fully load (networkidle)
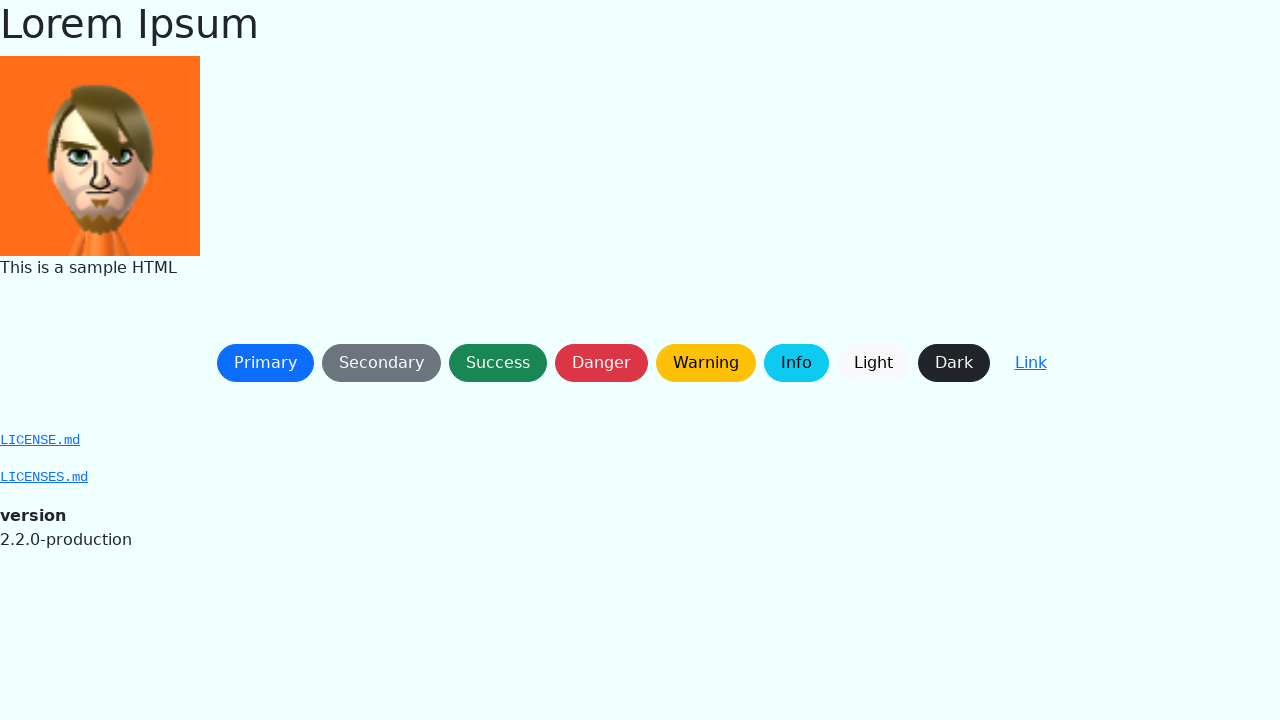

Set up dialog handler to auto-accept alert dialogs
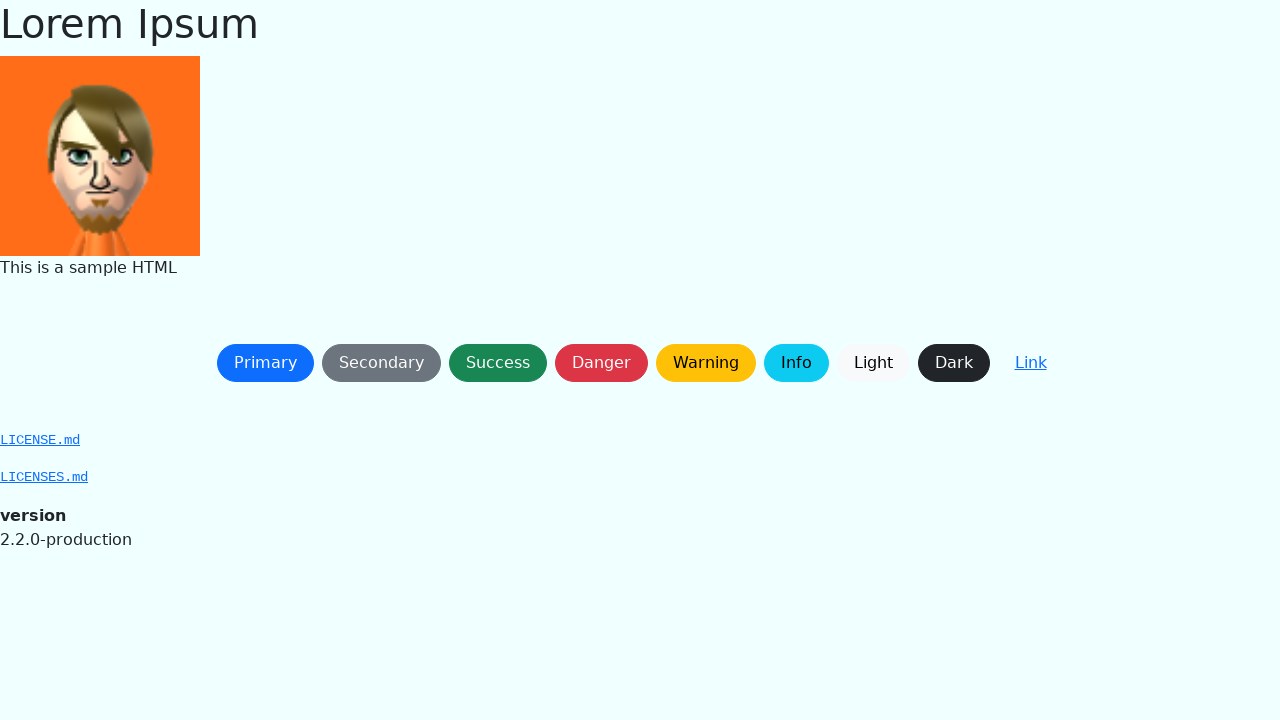

Waited for buttons to be present on the page
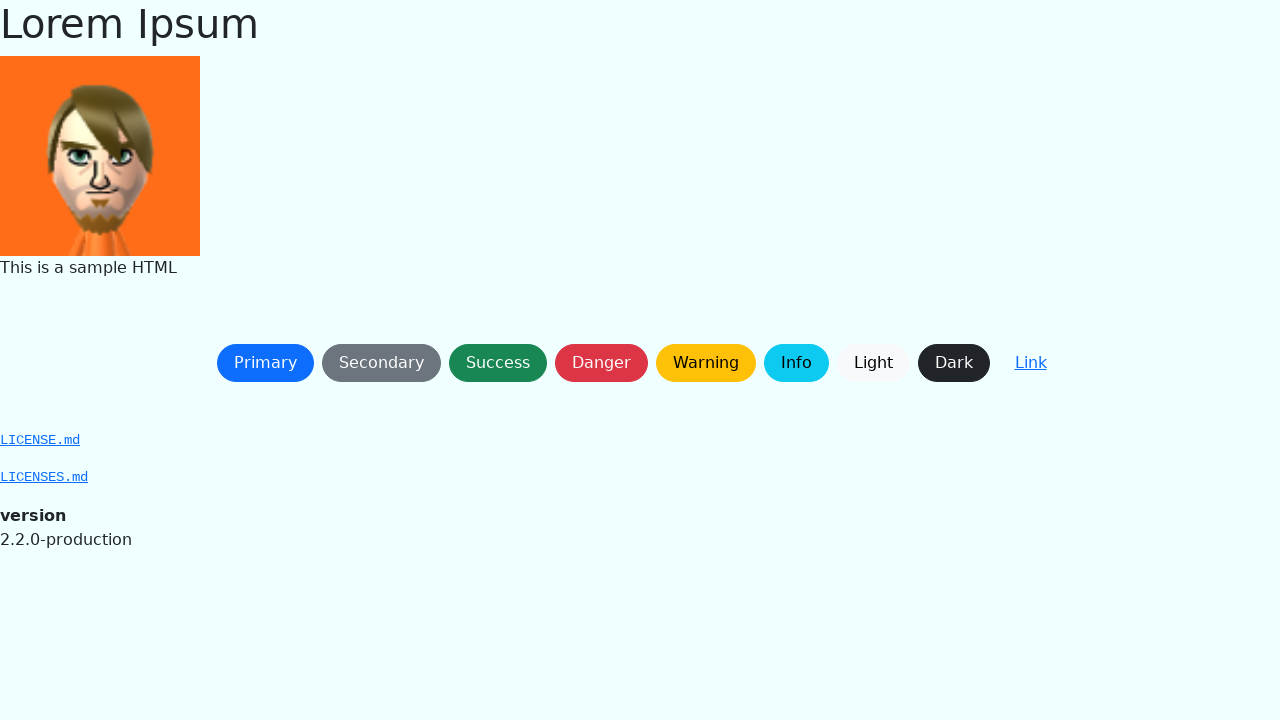

Located all 9 buttons on the page
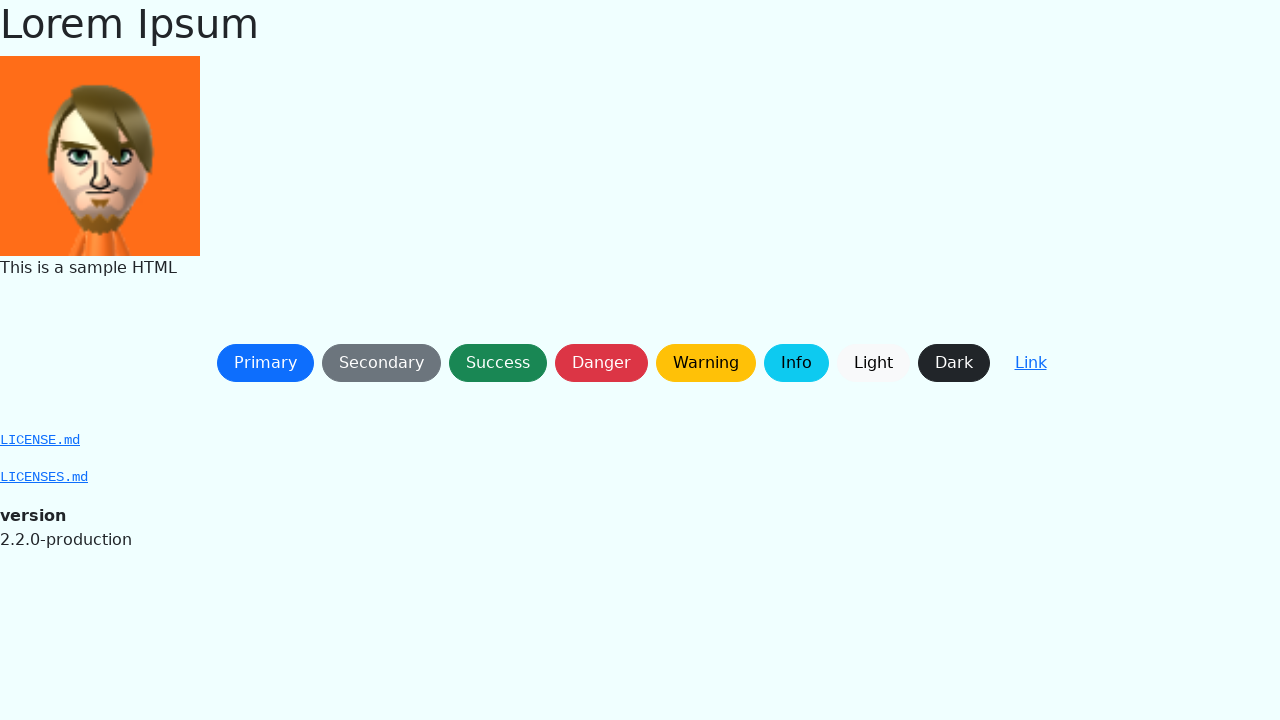

Clicked button 8 (right to left order) at (1030, 363) on button >> nth=8
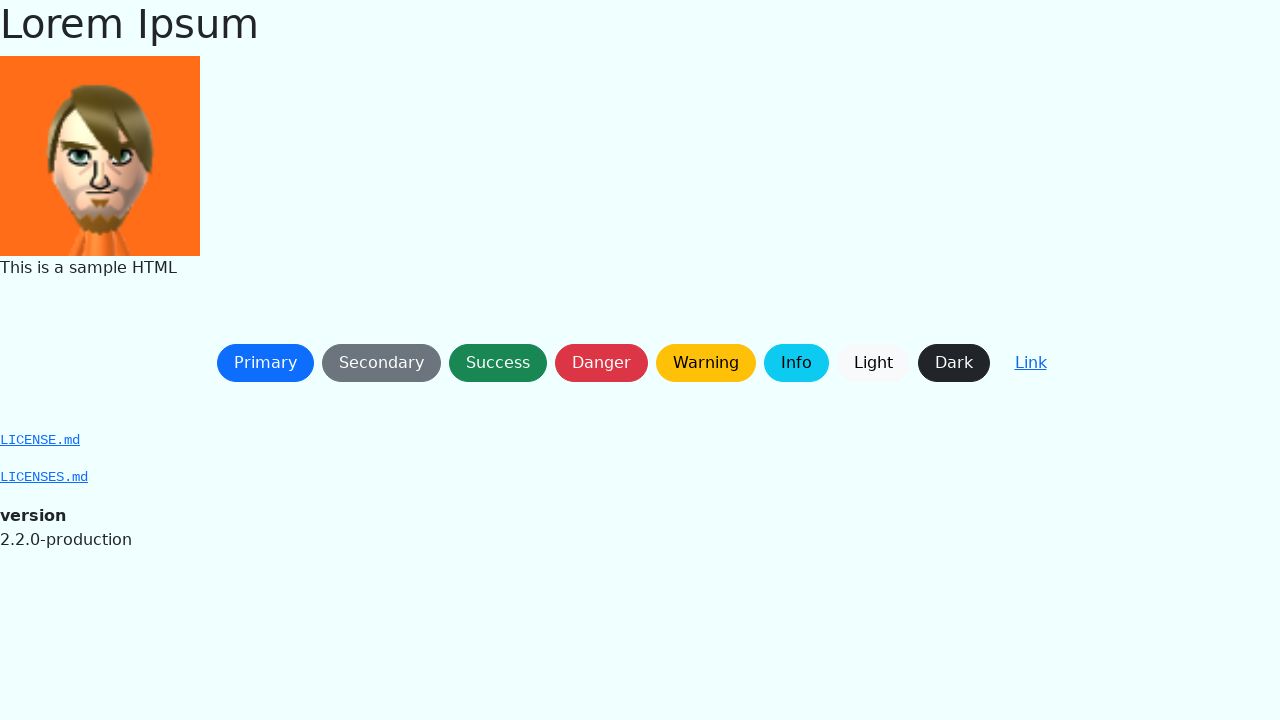

Waited 500ms after clicking button 8
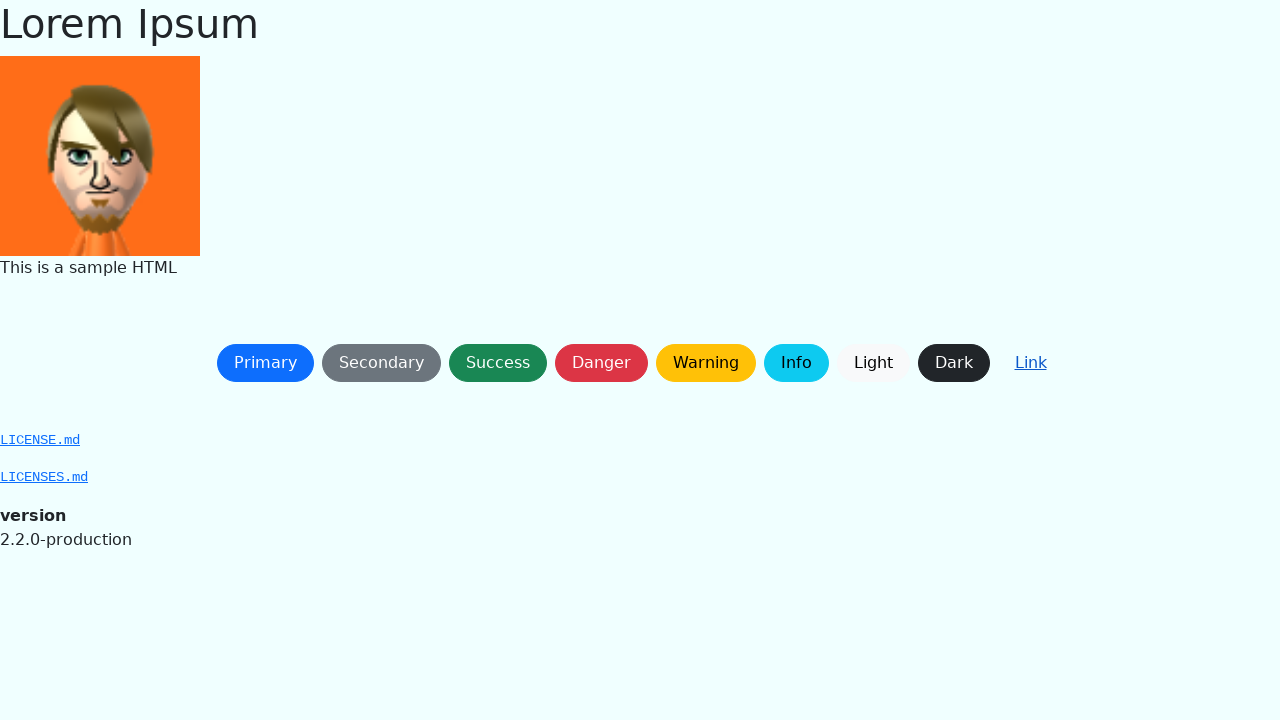

Clicked button 7 (right to left order) at (954, 363) on button >> nth=7
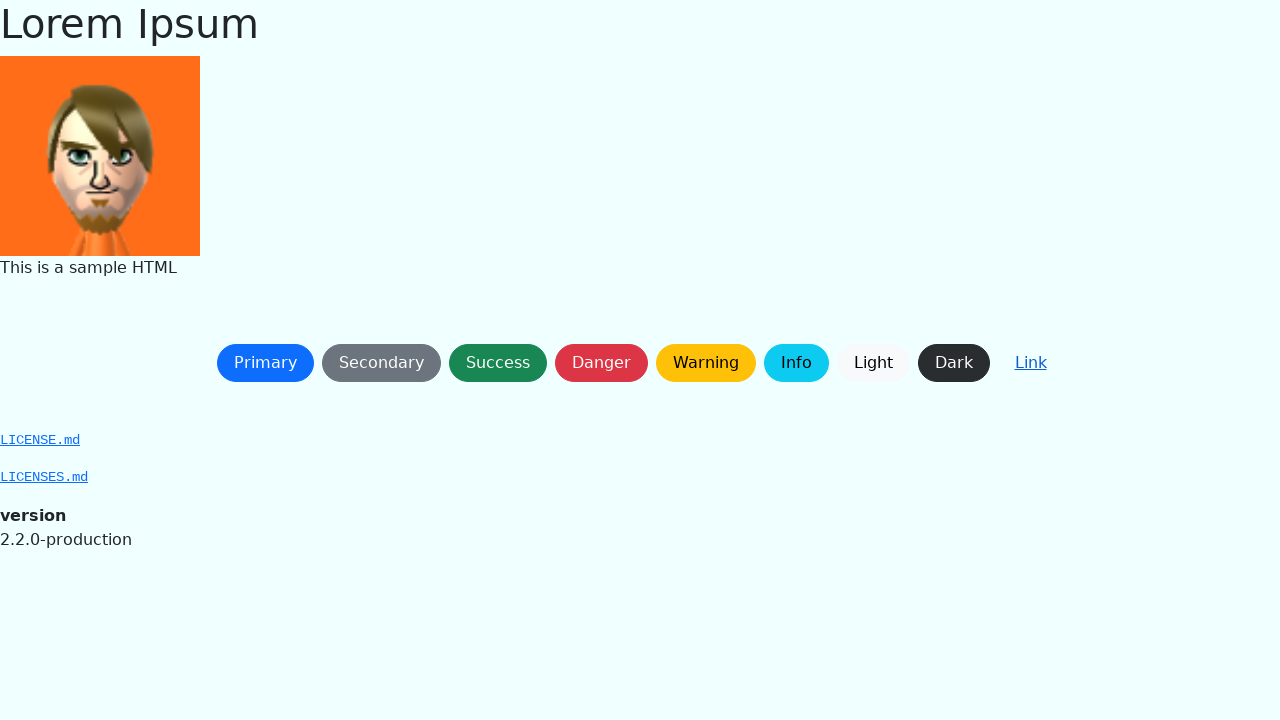

Waited 500ms after clicking button 7
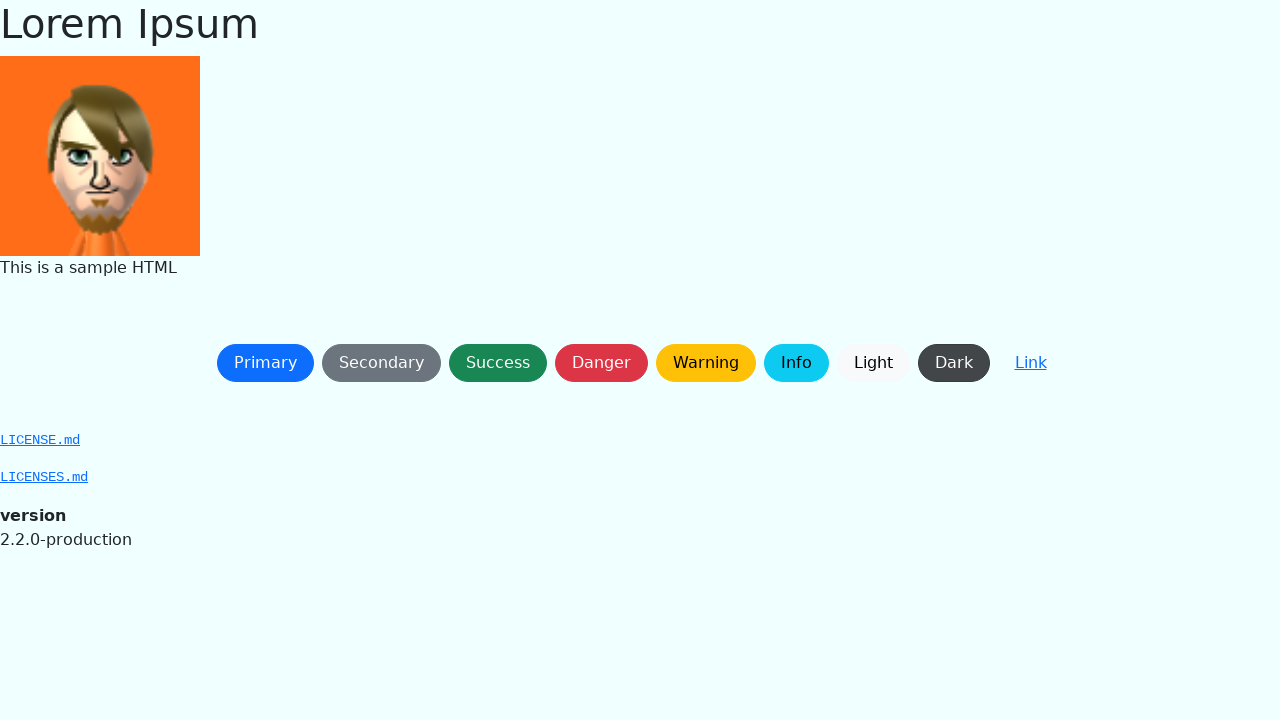

Clicked button 6 (right to left order) at (873, 363) on button >> nth=6
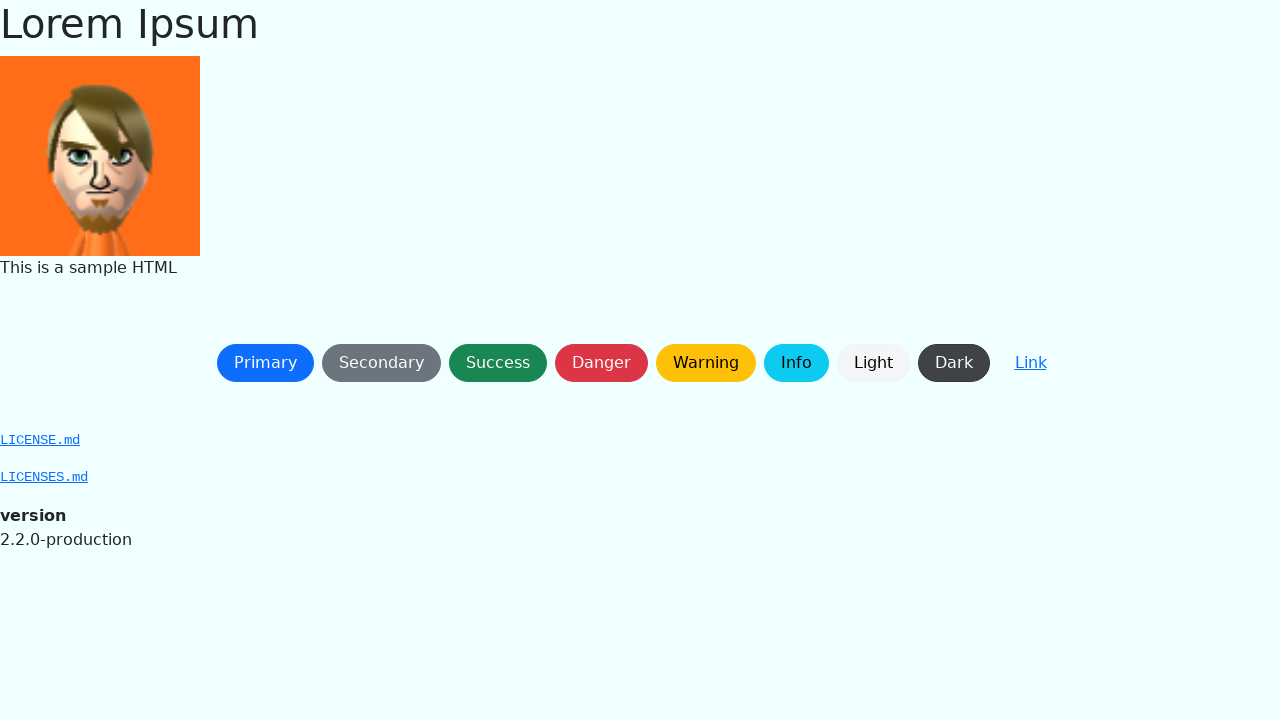

Waited 500ms after clicking button 6
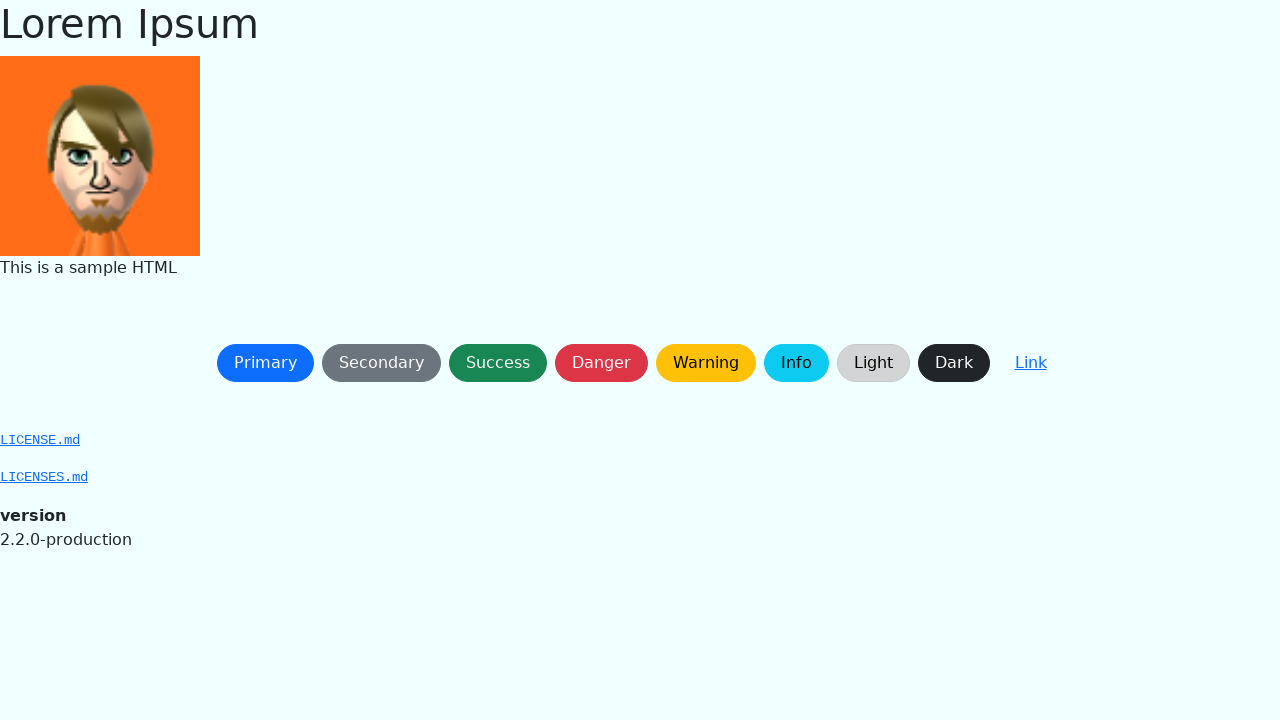

Clicked button 5 (right to left order) at (796, 363) on button >> nth=5
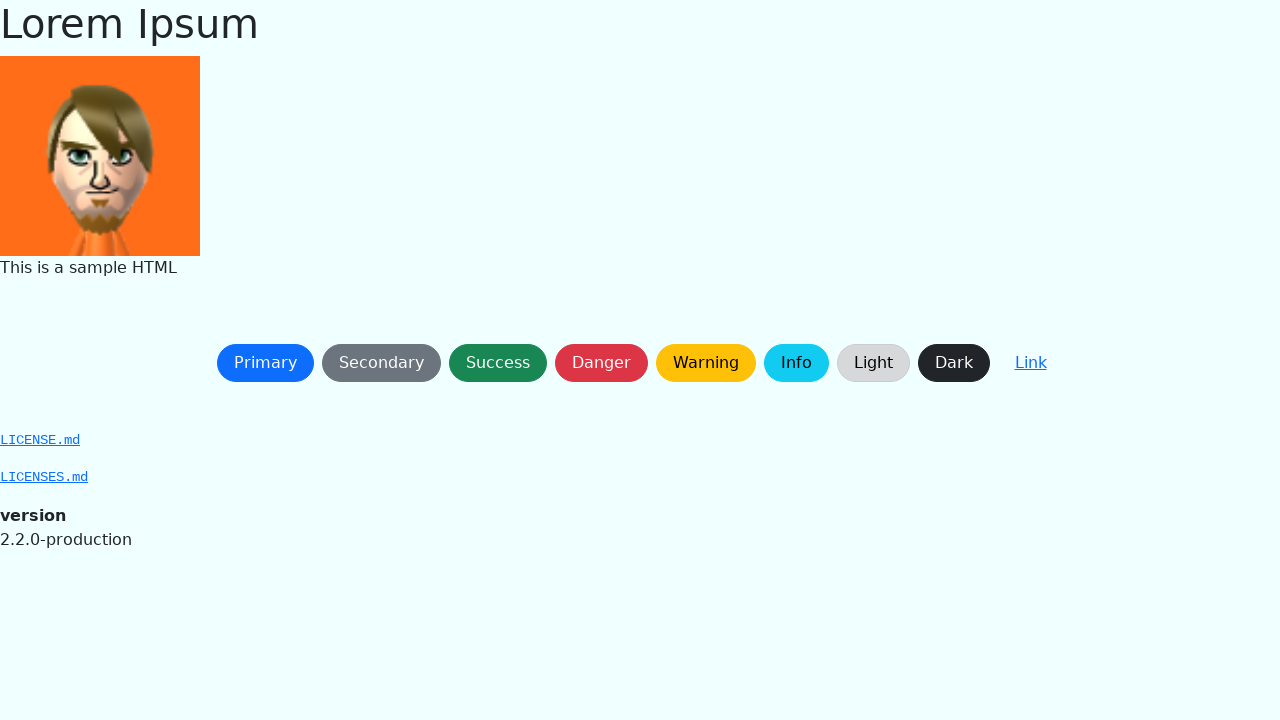

Waited 500ms after clicking button 5
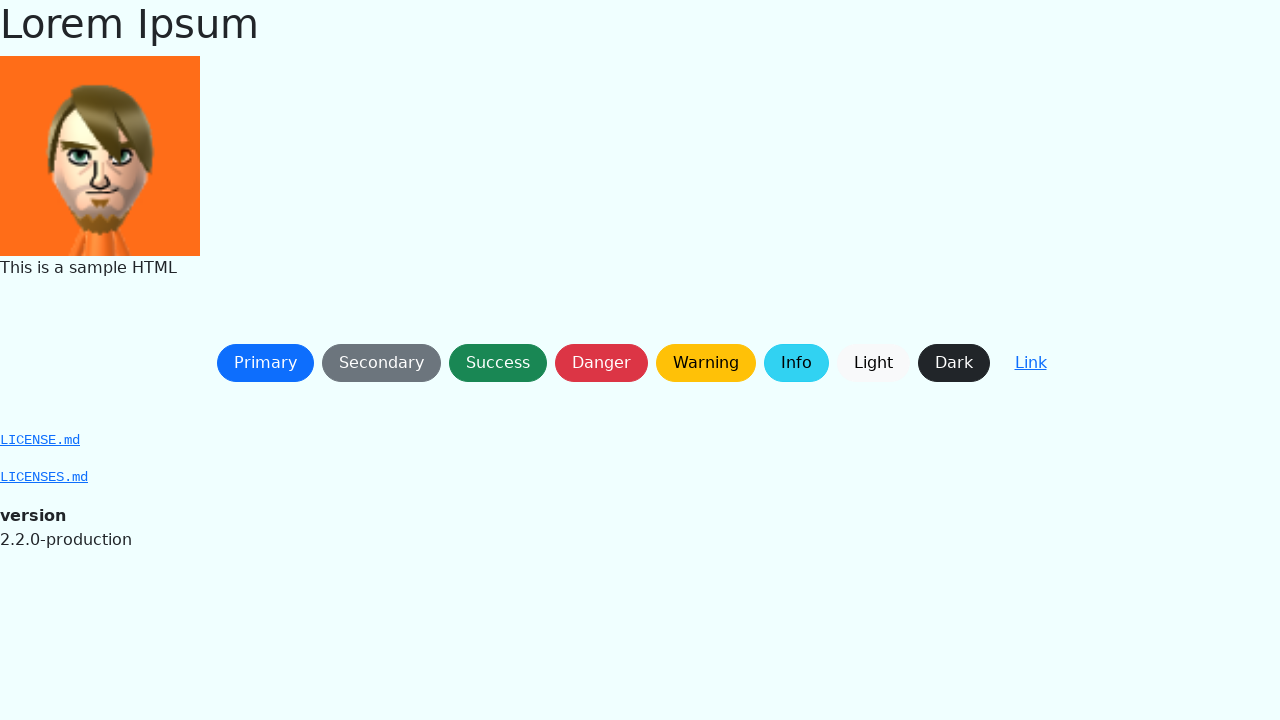

Clicked button 4 (right to left order) at (706, 363) on button >> nth=4
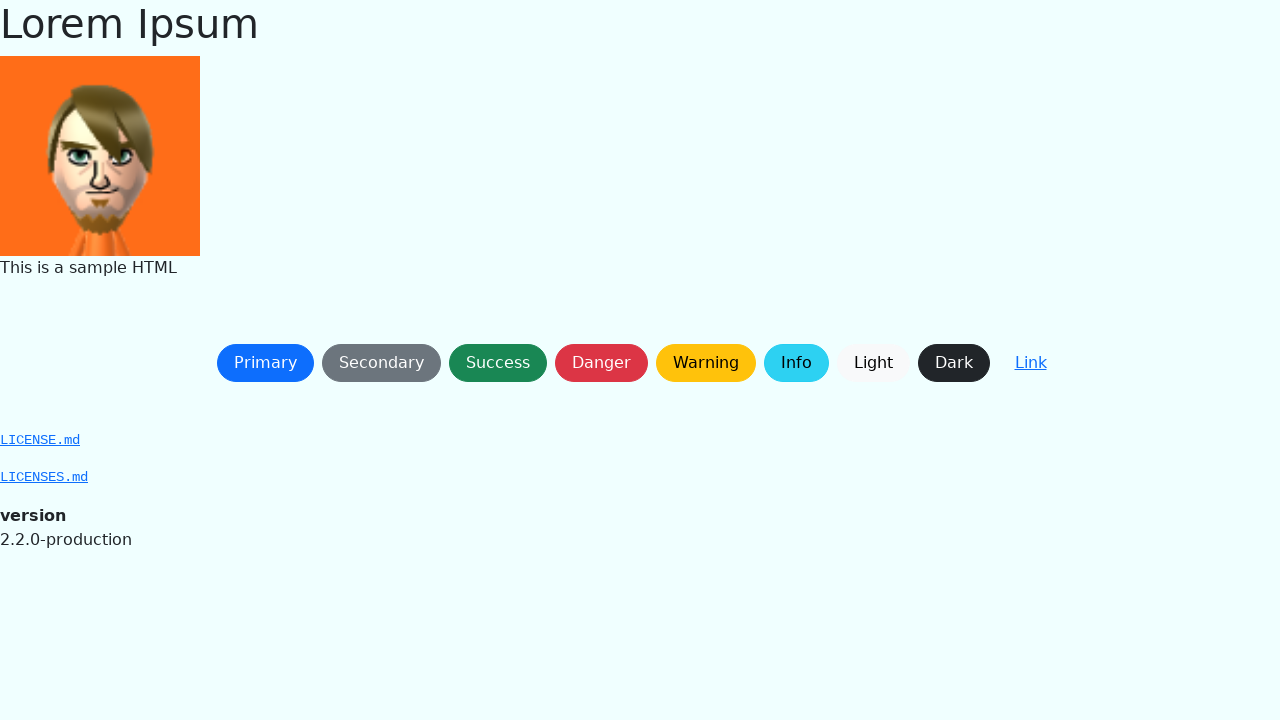

Waited 500ms after clicking button 4
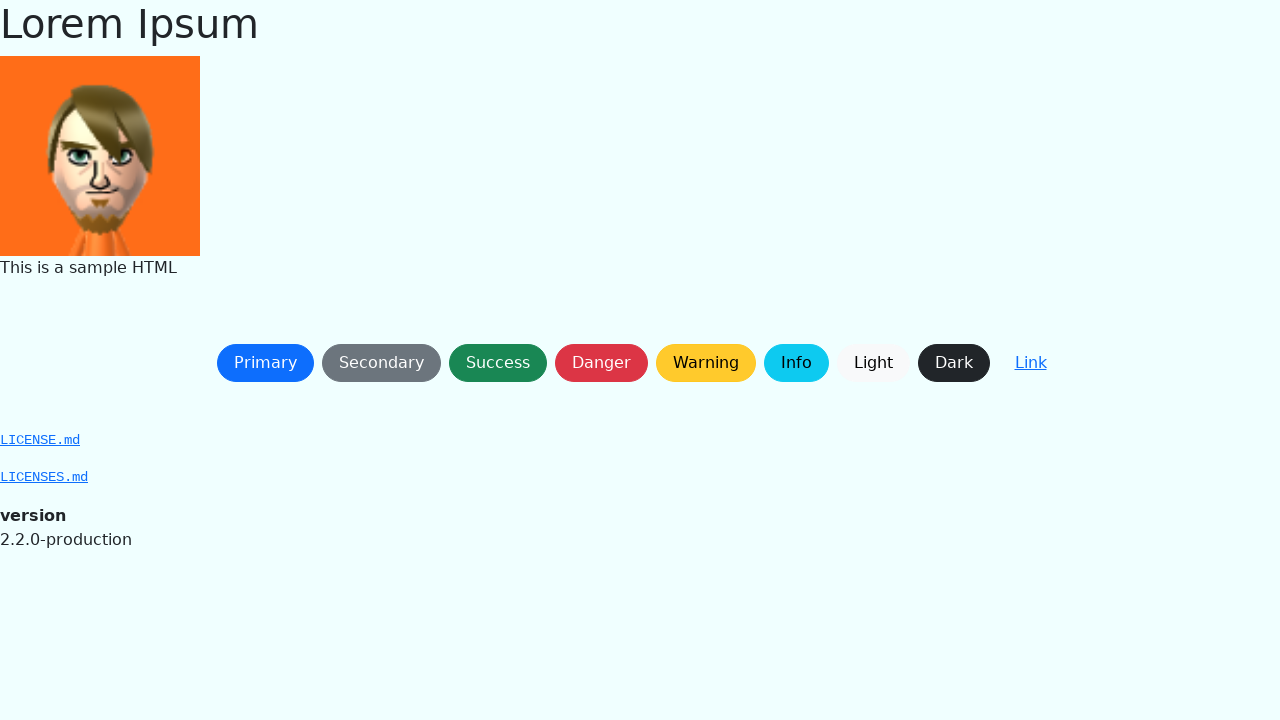

Clicked button 3 (right to left order) at (601, 363) on button >> nth=3
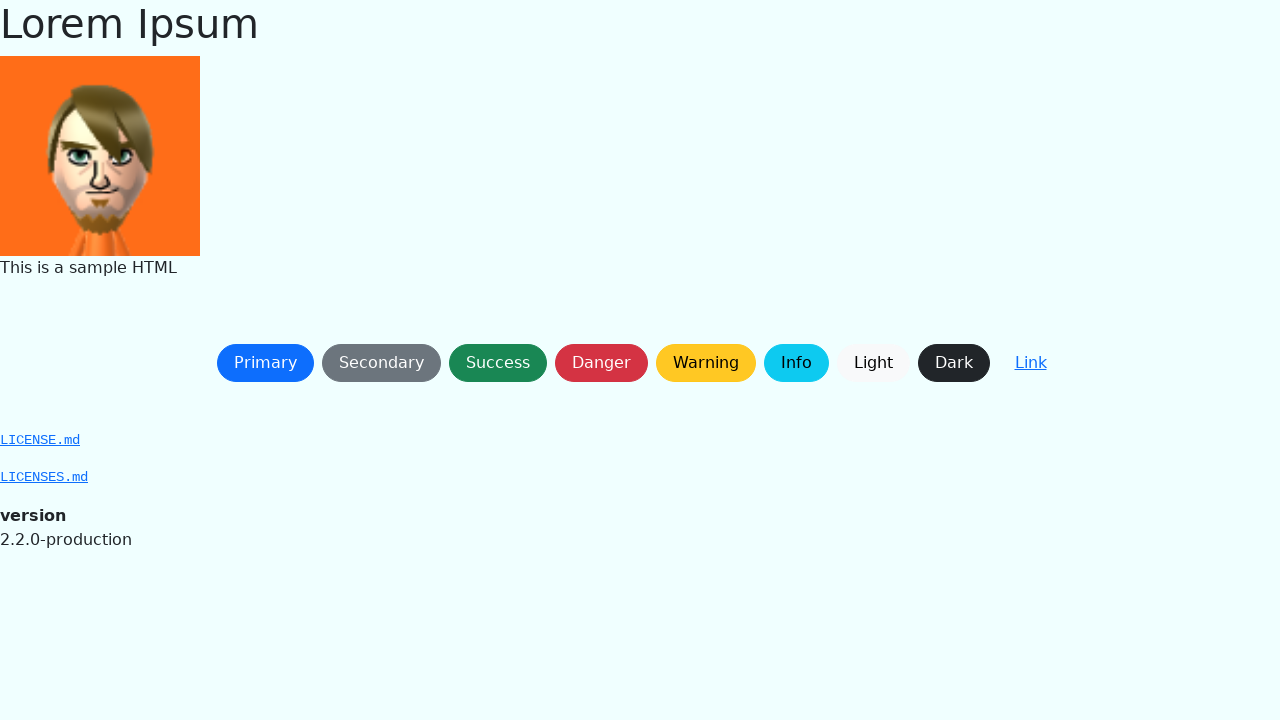

Waited 500ms after clicking button 3
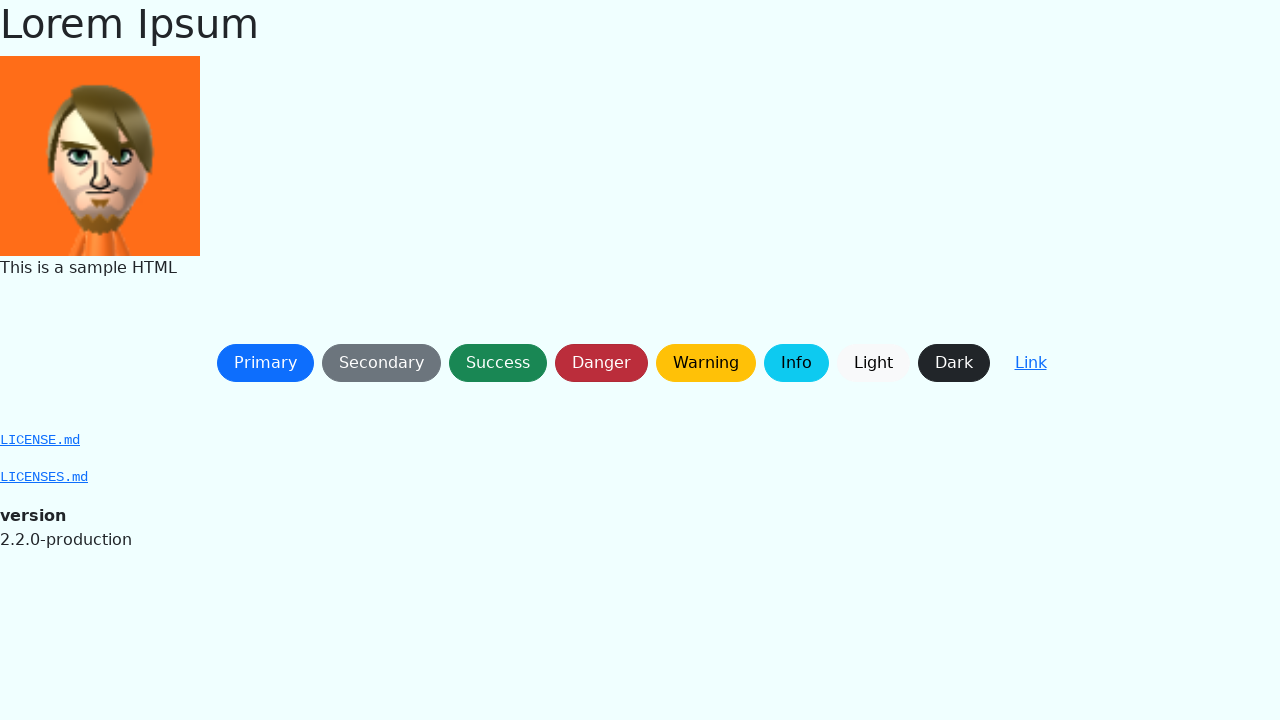

Clicked button 2 (right to left order) at (498, 363) on button >> nth=2
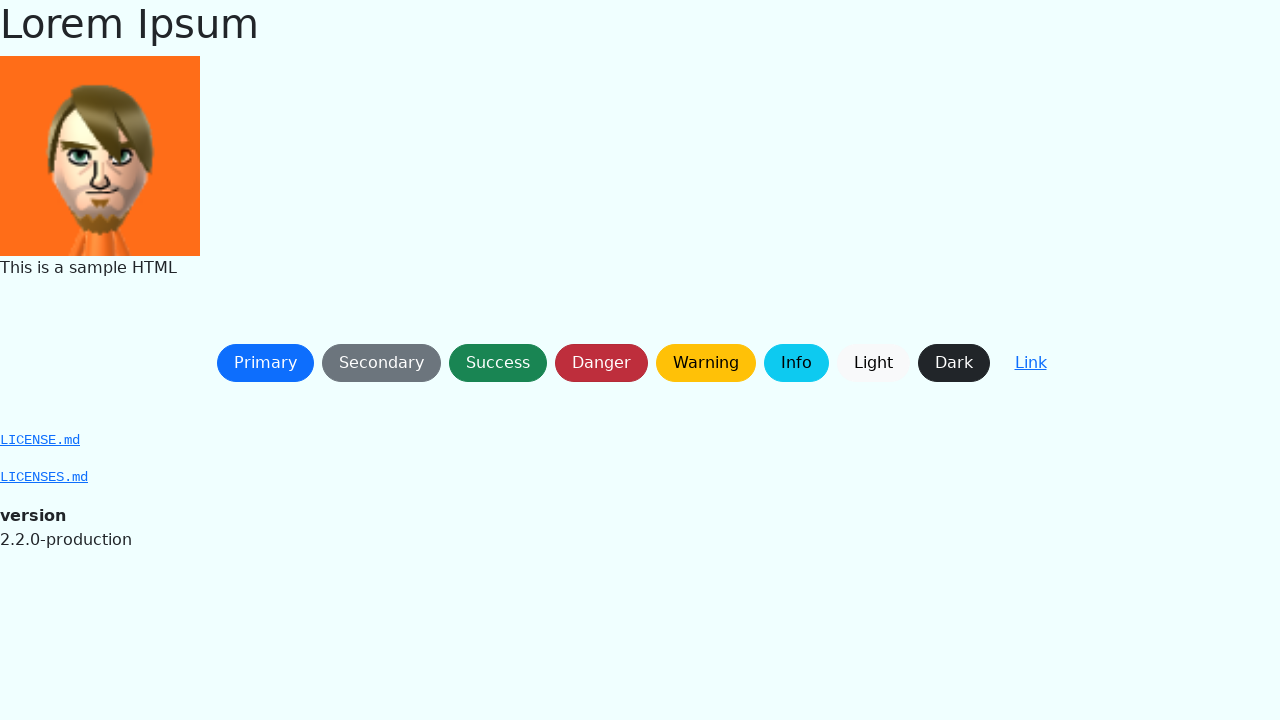

Waited 500ms after clicking button 2
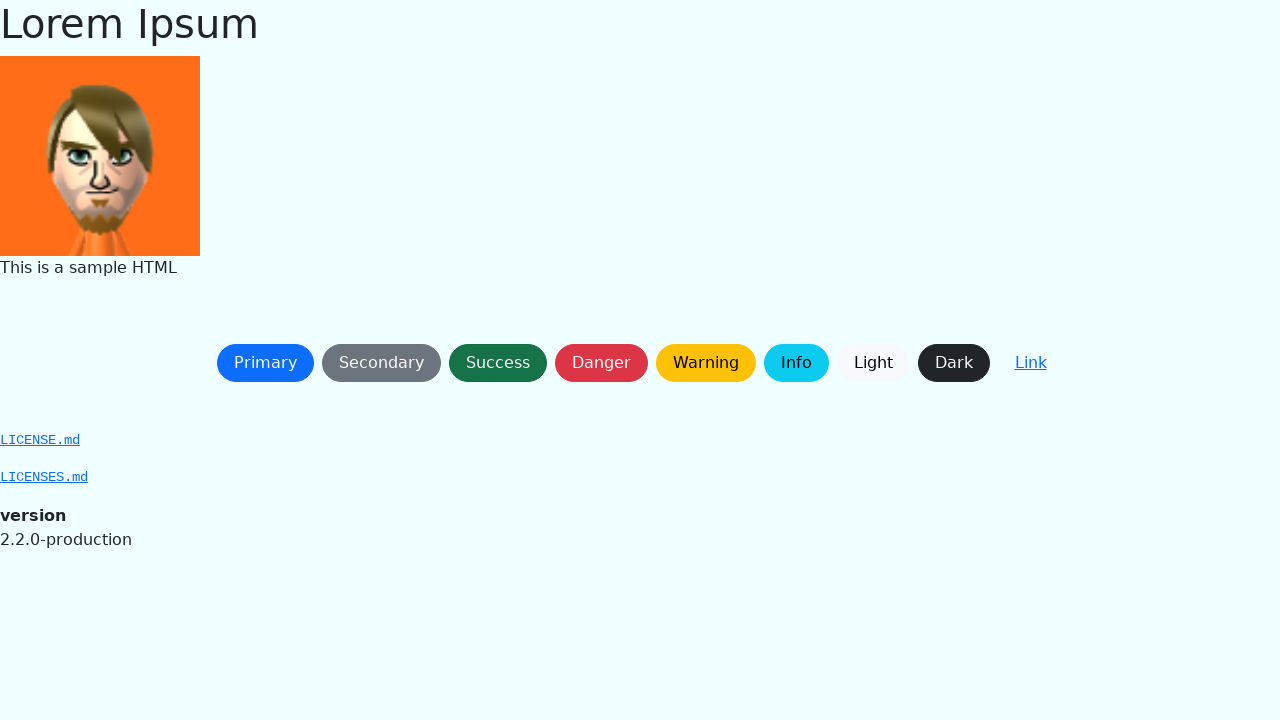

Clicked button 1 (right to left order) at (381, 363) on button >> nth=1
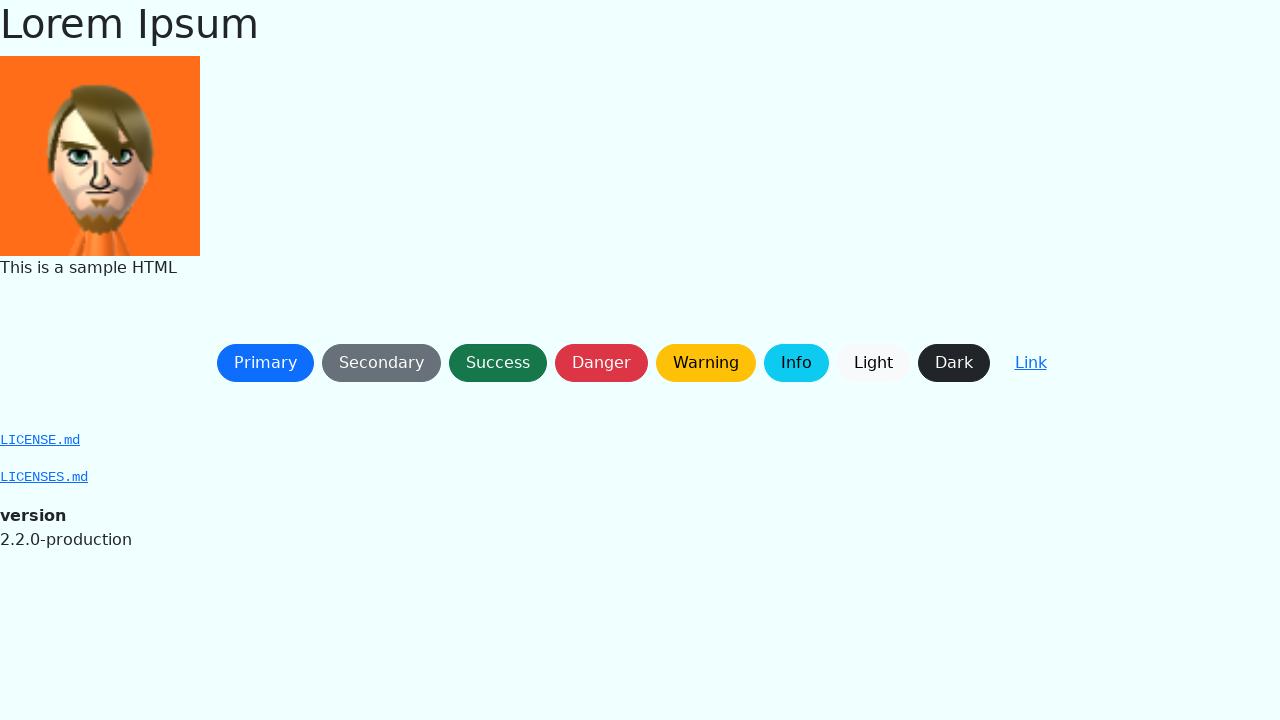

Waited 500ms after clicking button 1
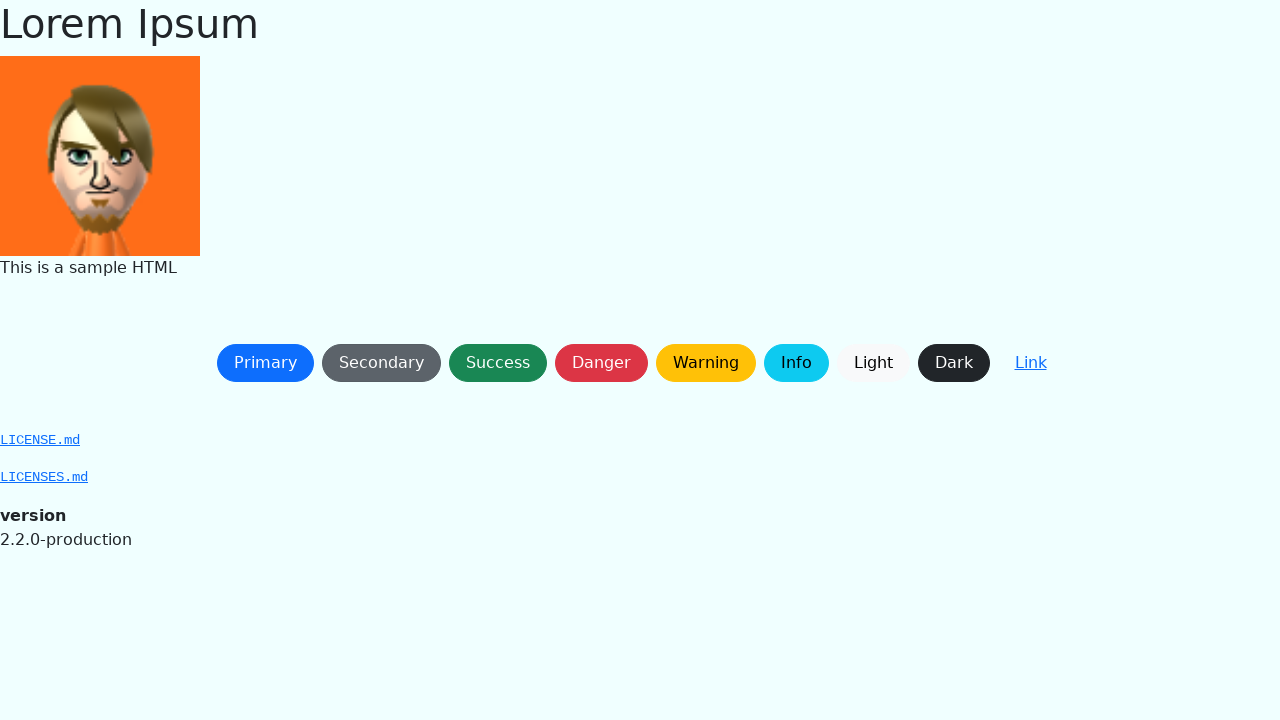

Clicked button 0 (right to left order) at (265, 363) on button >> nth=0
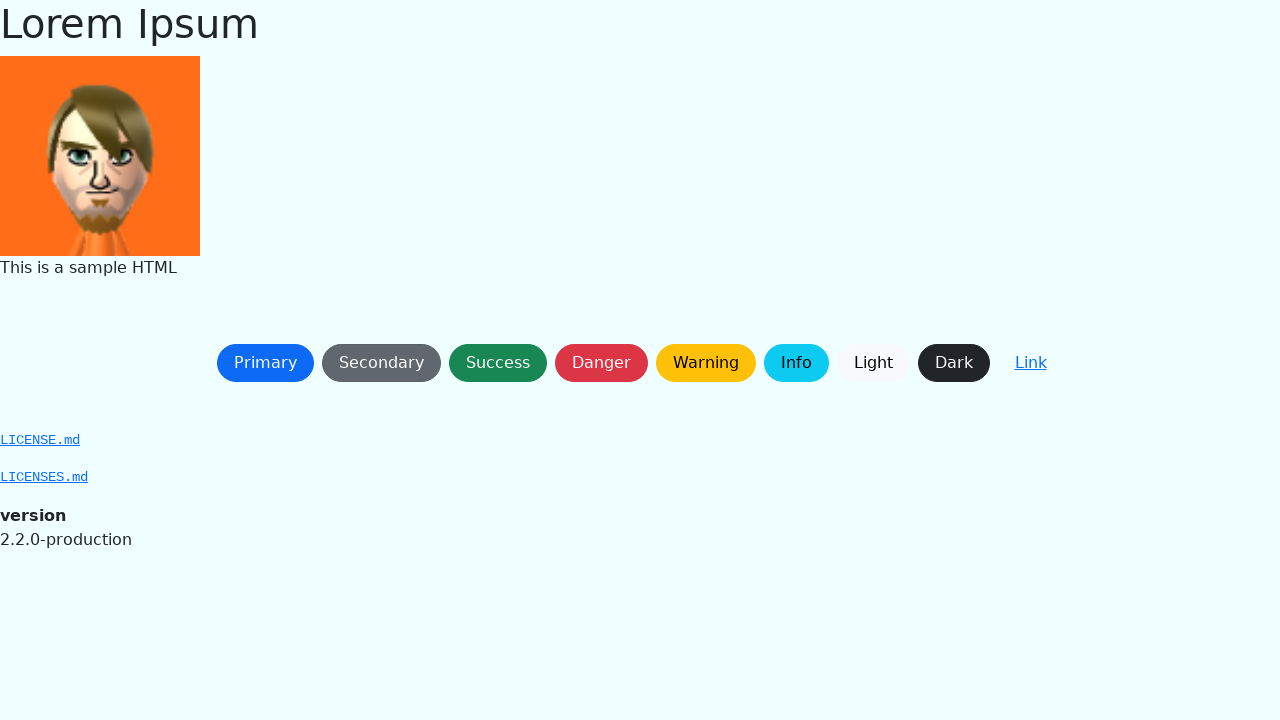

Waited 500ms after clicking button 0
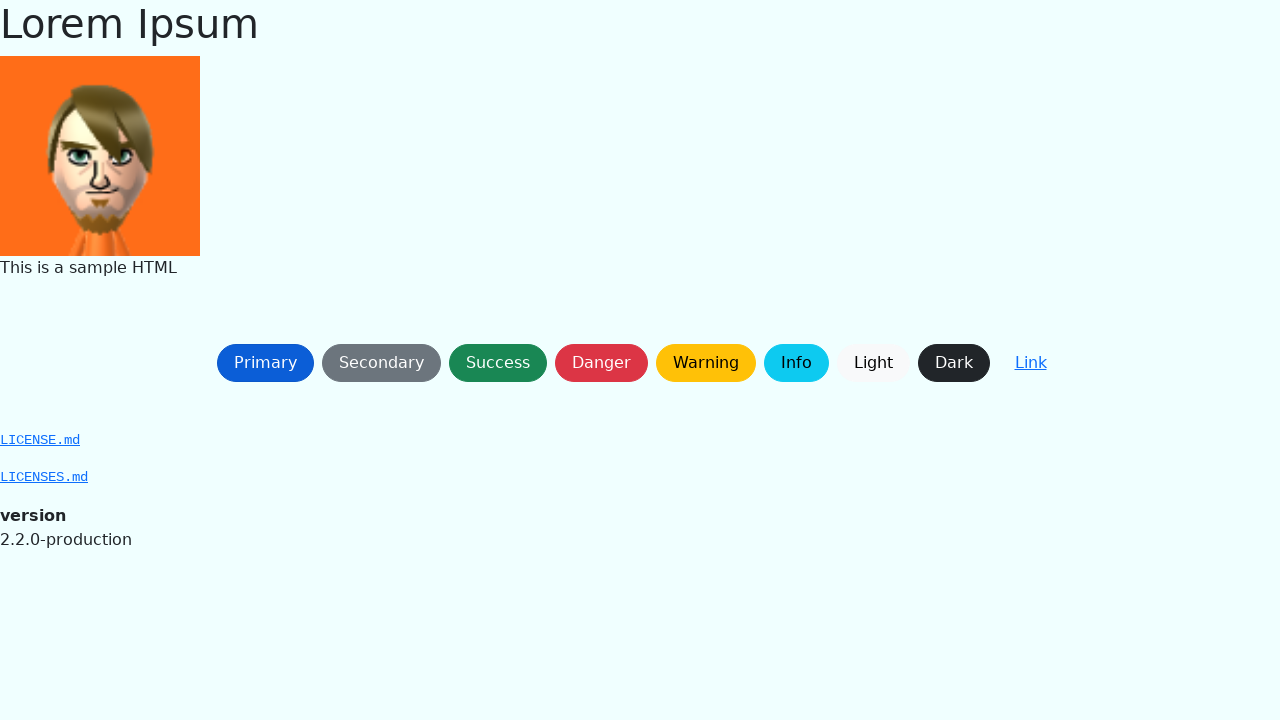

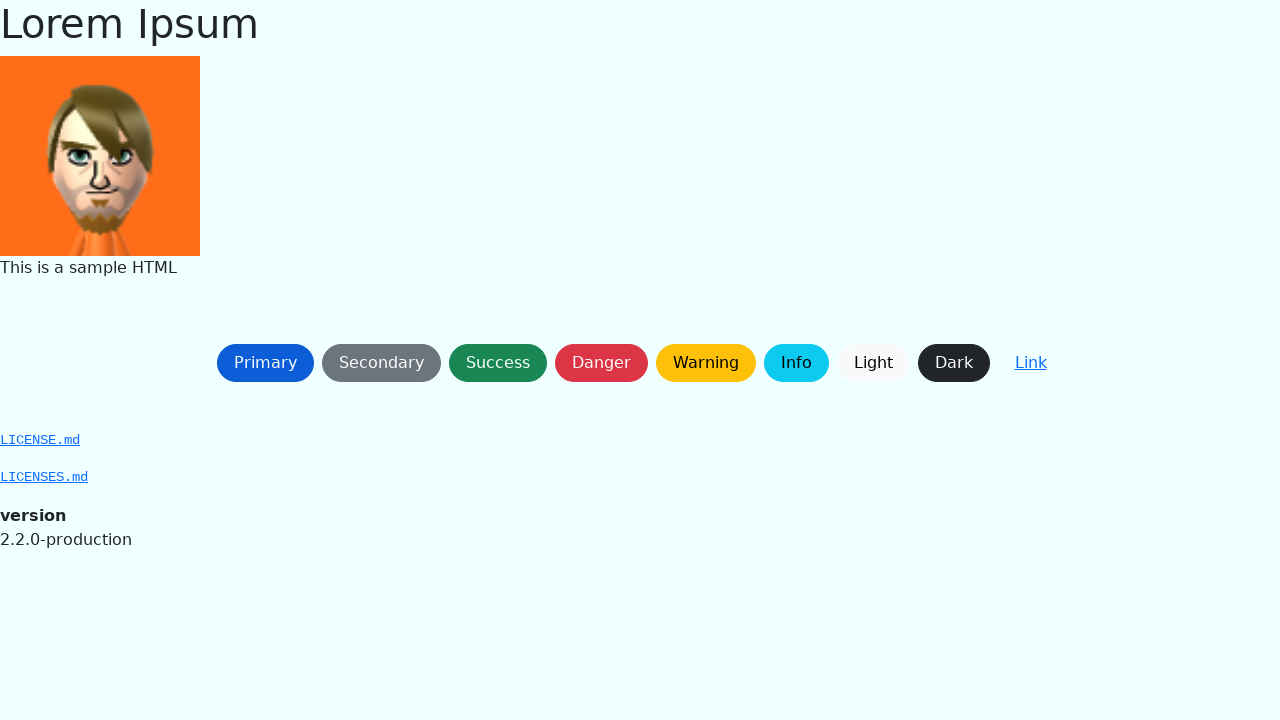